Navigates to Rochester Eye Center website and clicks the "Next" button, likely on a carousel or slideshow component.

Starting URL: https://www.rochestereyecenter.com/

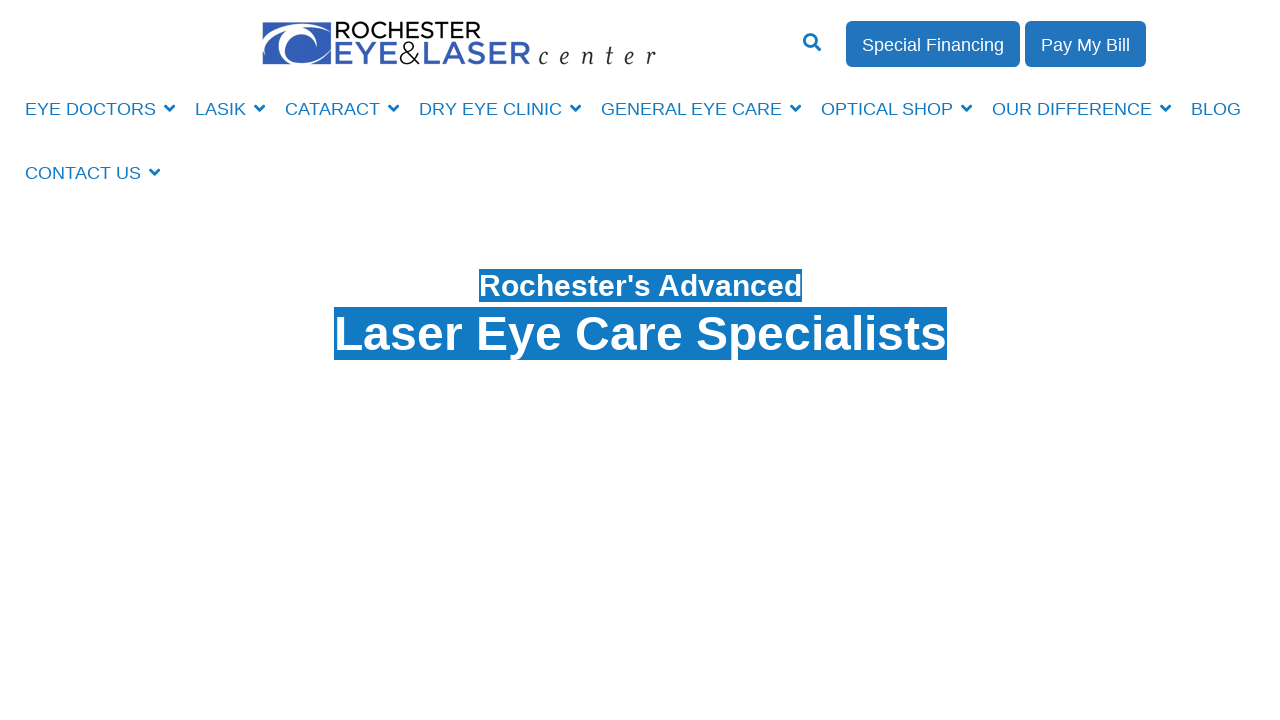

Navigated to Rochester Eye Center website
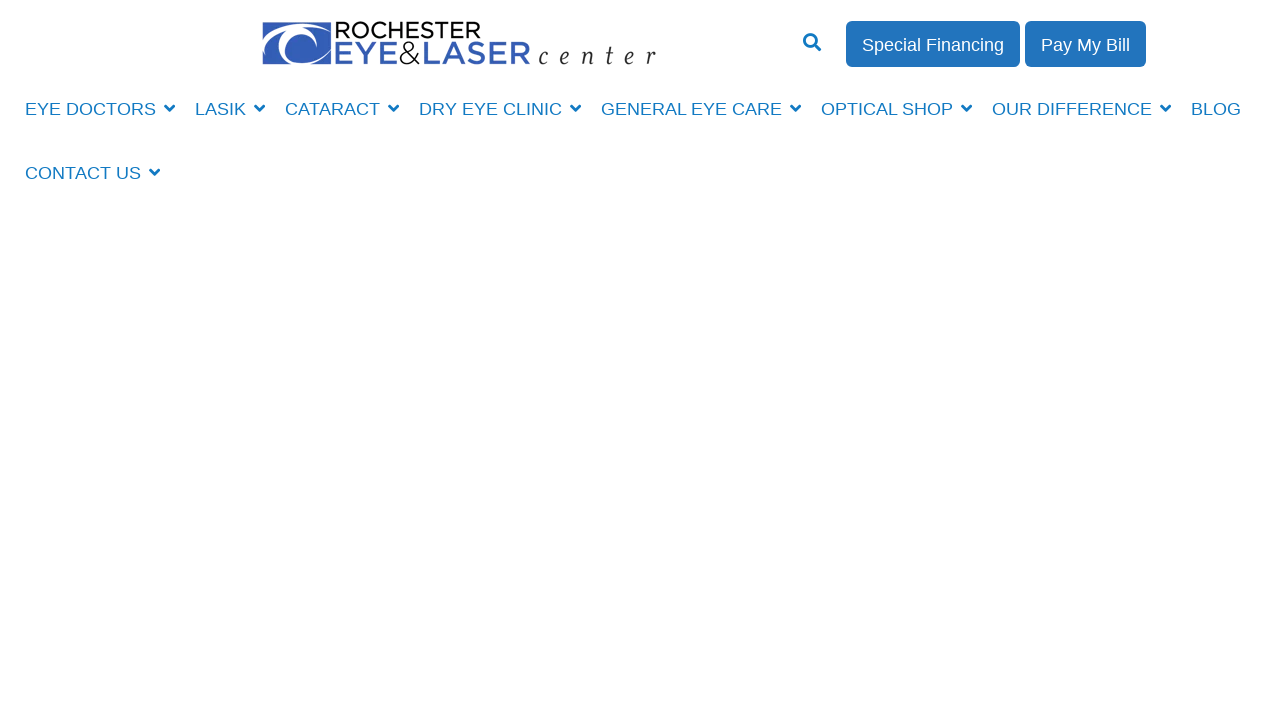

Clicked the 'Next' button on carousel or slideshow component at (1237, 361) on internal:role=button[name="Next"i]
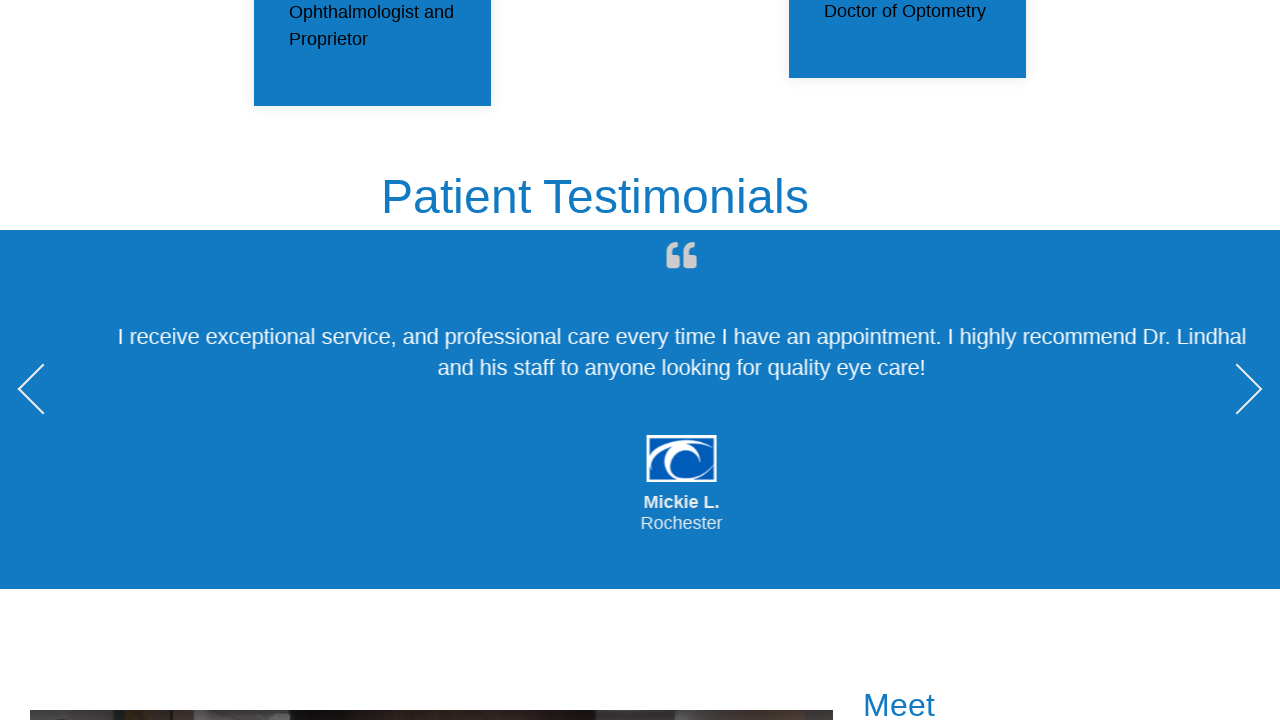

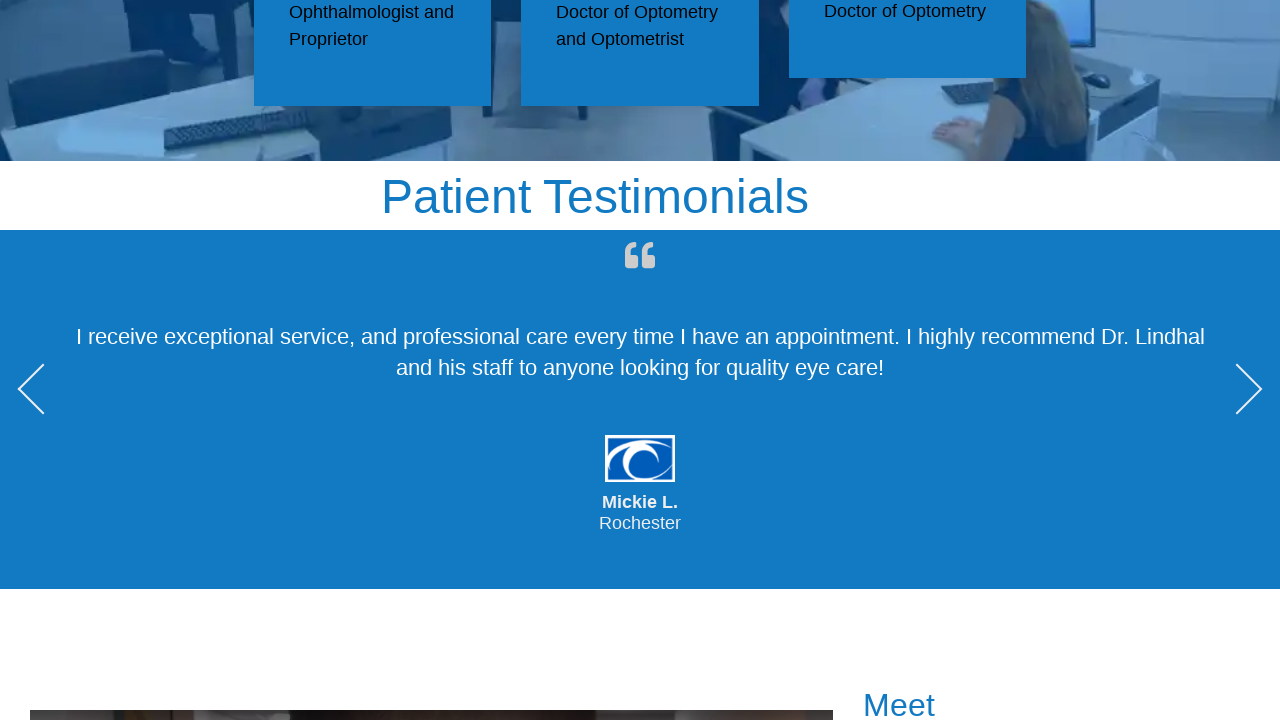